Clicks the "Get started" link on the Playwright homepage and verifies that the Installation heading is visible.

Starting URL: https://playwright.dev/

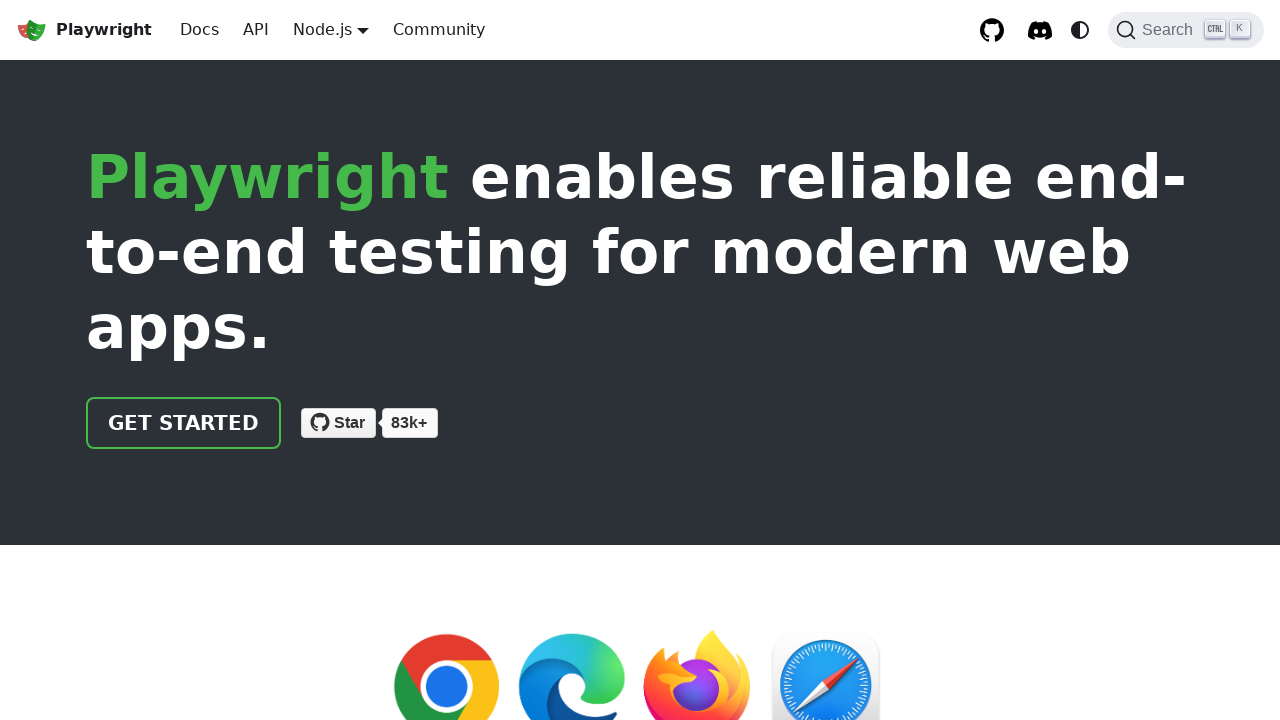

Navigated to Playwright homepage
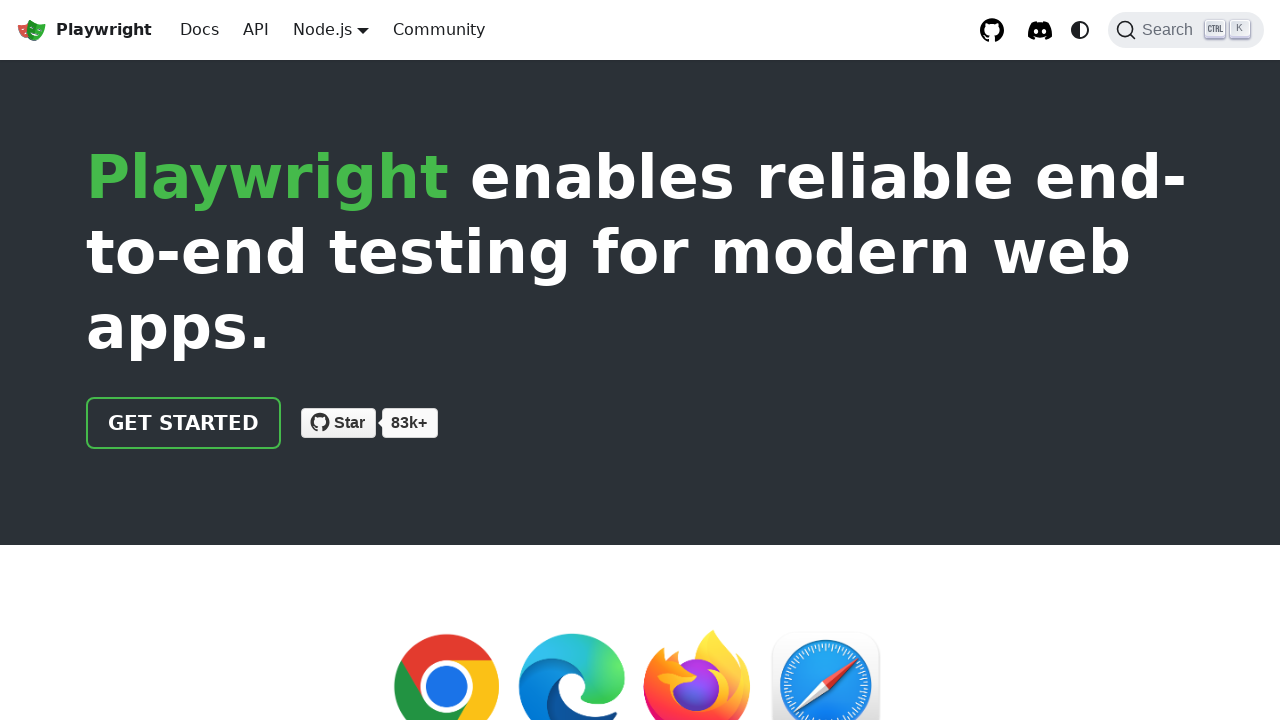

Clicked the 'Get started' link at (184, 423) on internal:role=link[name="Get started"i]
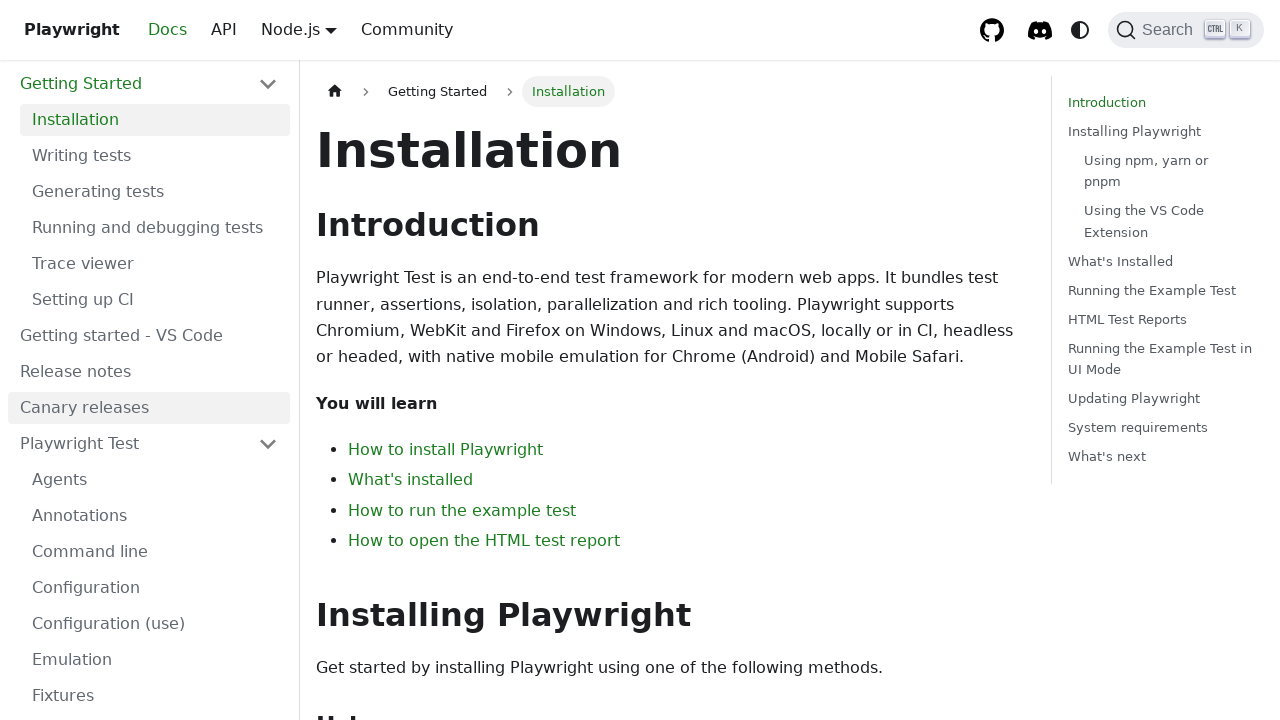

Installation heading loaded
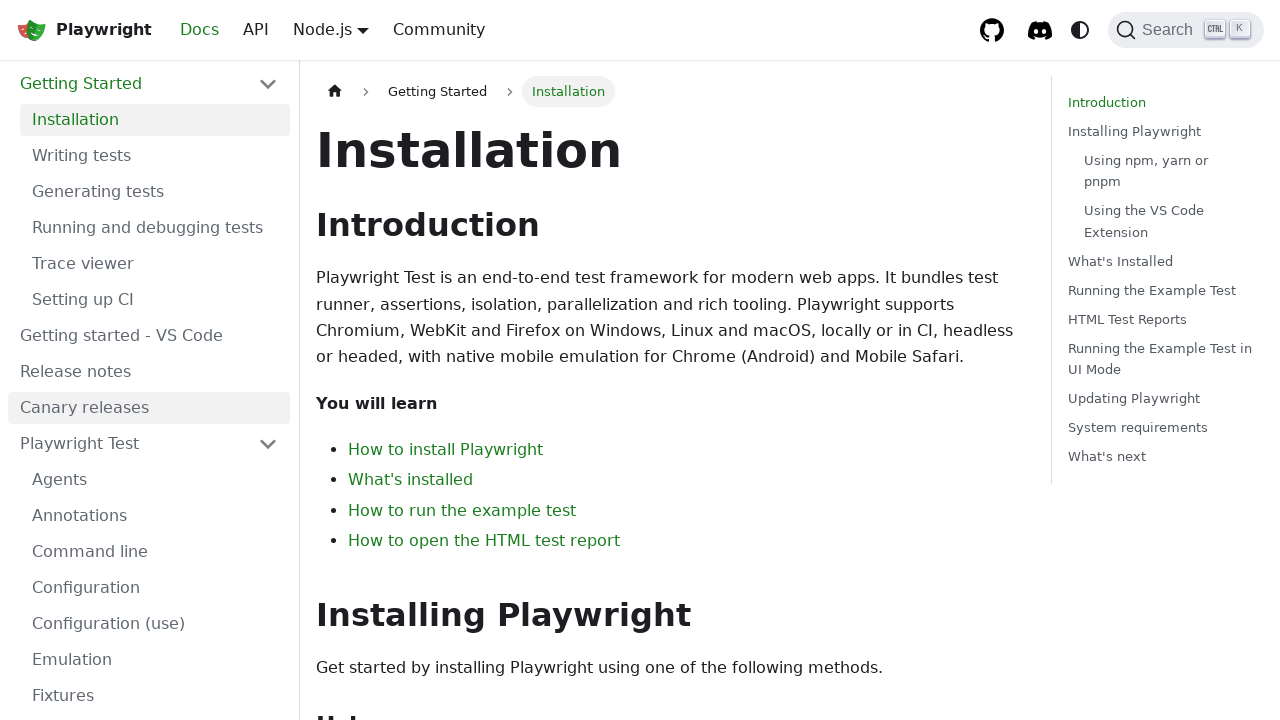

Verified Installation heading is visible
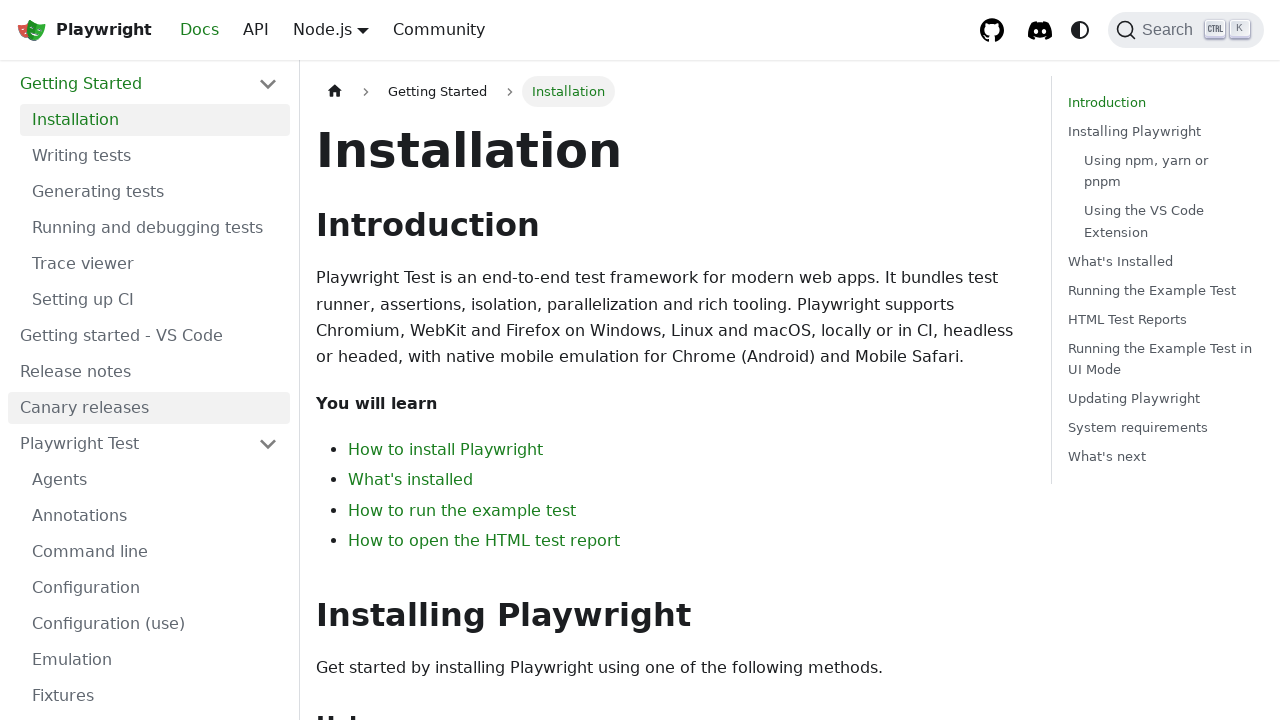

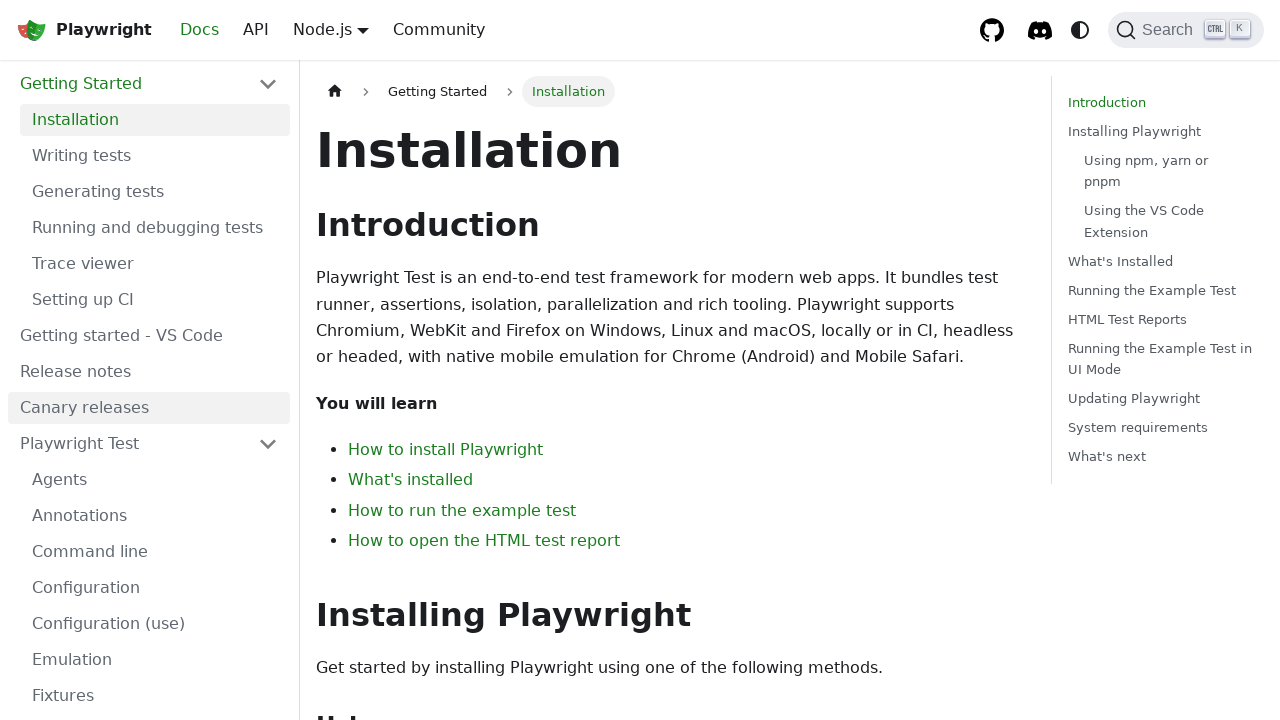